Navigates to a blog post page and retrieves the domain name using JavaScript executor

Starting URL: http://only-testing-blog.blogspot.in/2013/11/new-test.html

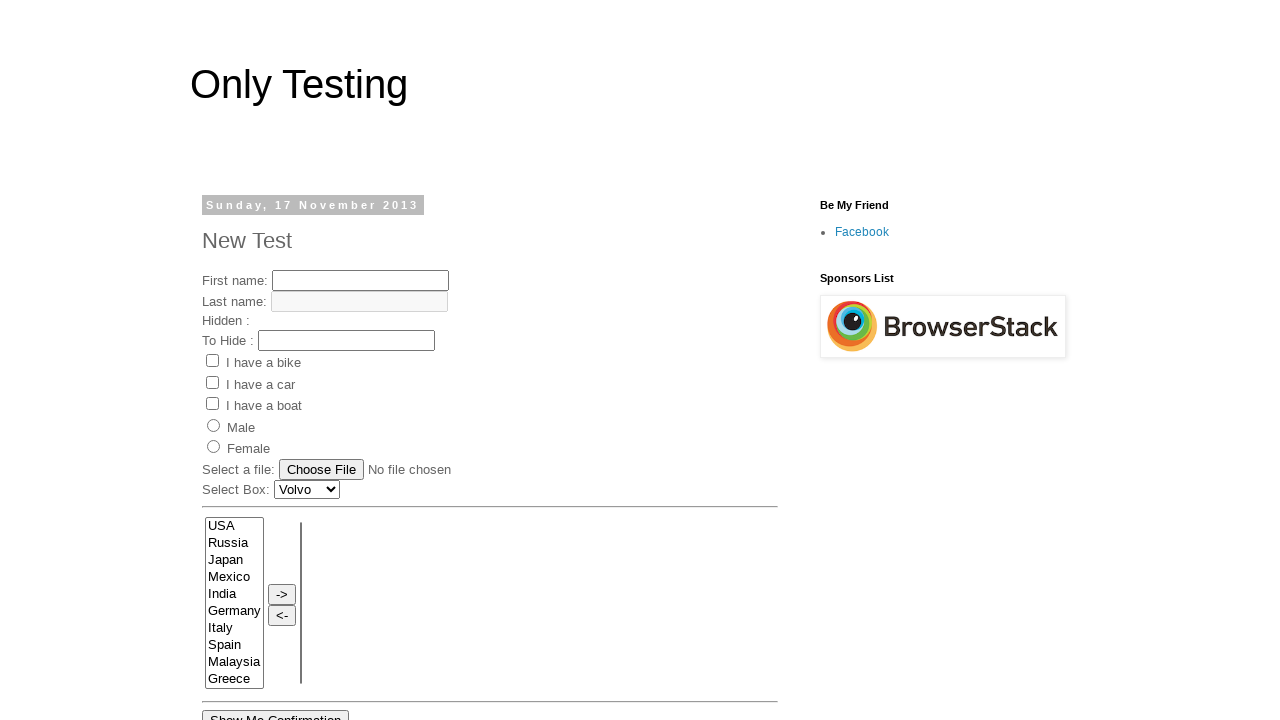

Navigated to blog post page at http://only-testing-blog.blogspot.in/2013/11/new-test.html
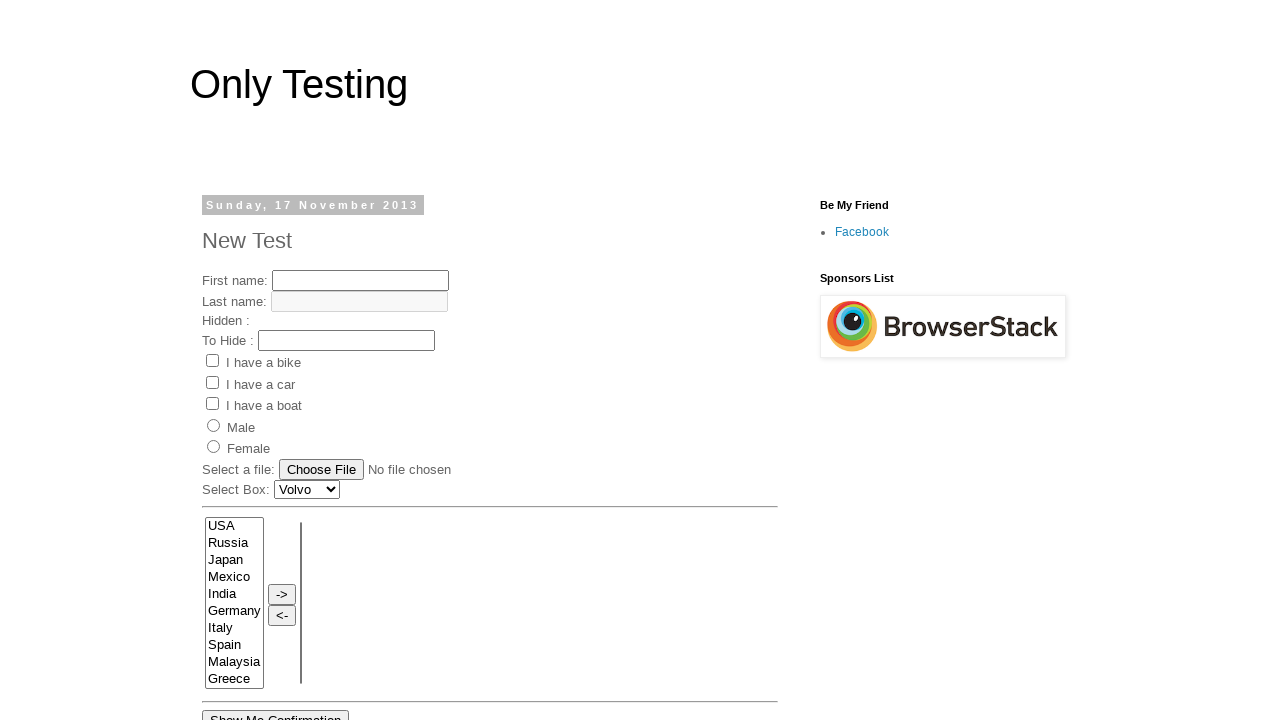

Retrieved domain name using JavaScript executor: only-testing-blog.blogspot.com
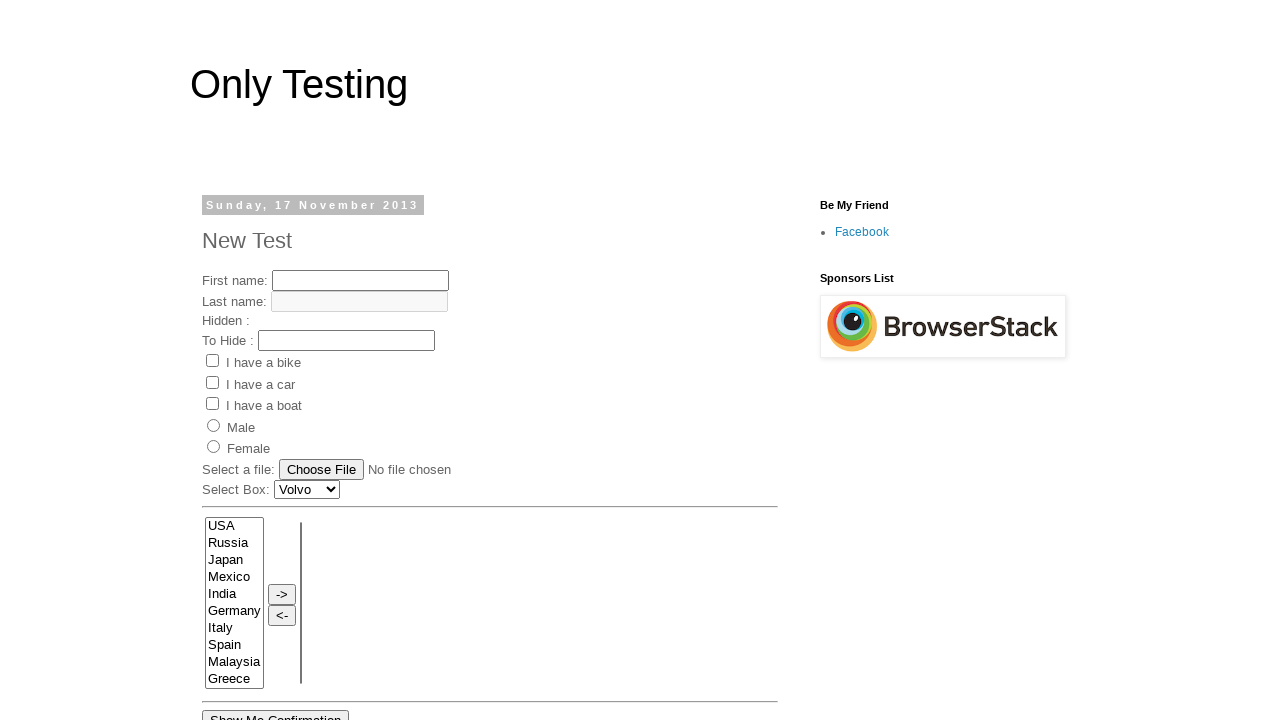

Retrieved current URL: http://only-testing-blog.blogspot.com/2013/11/new-test.html
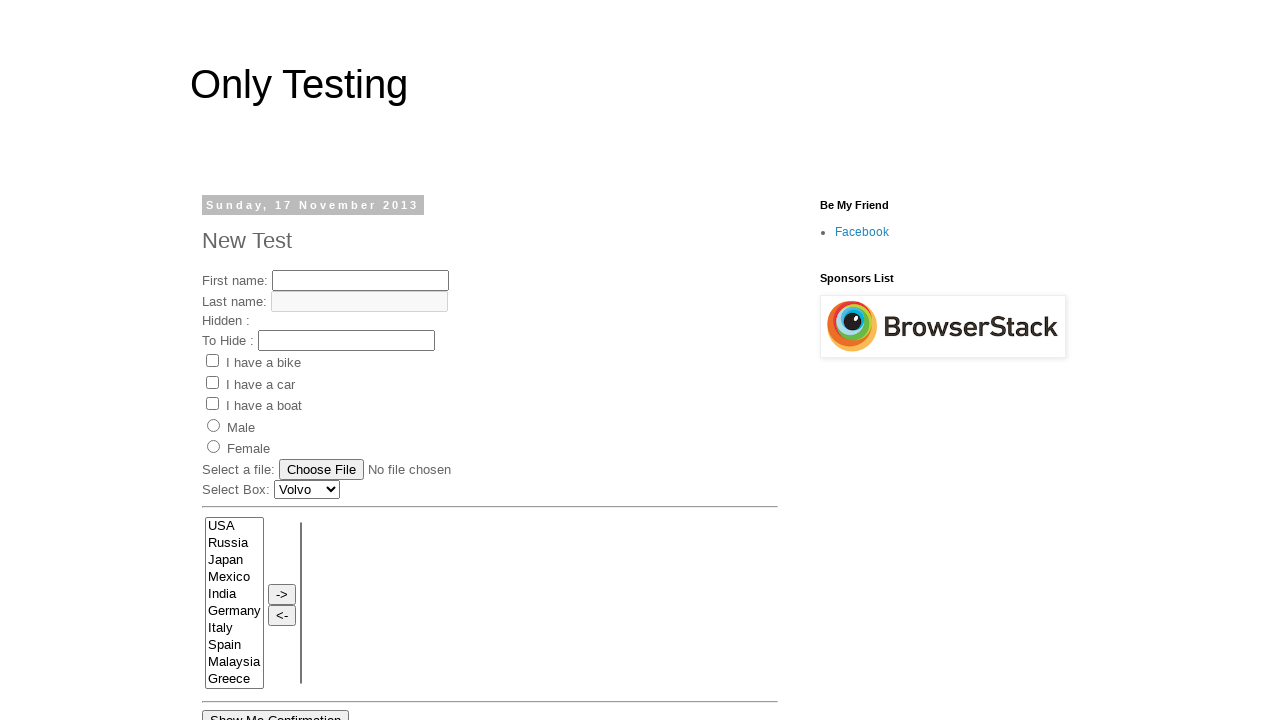

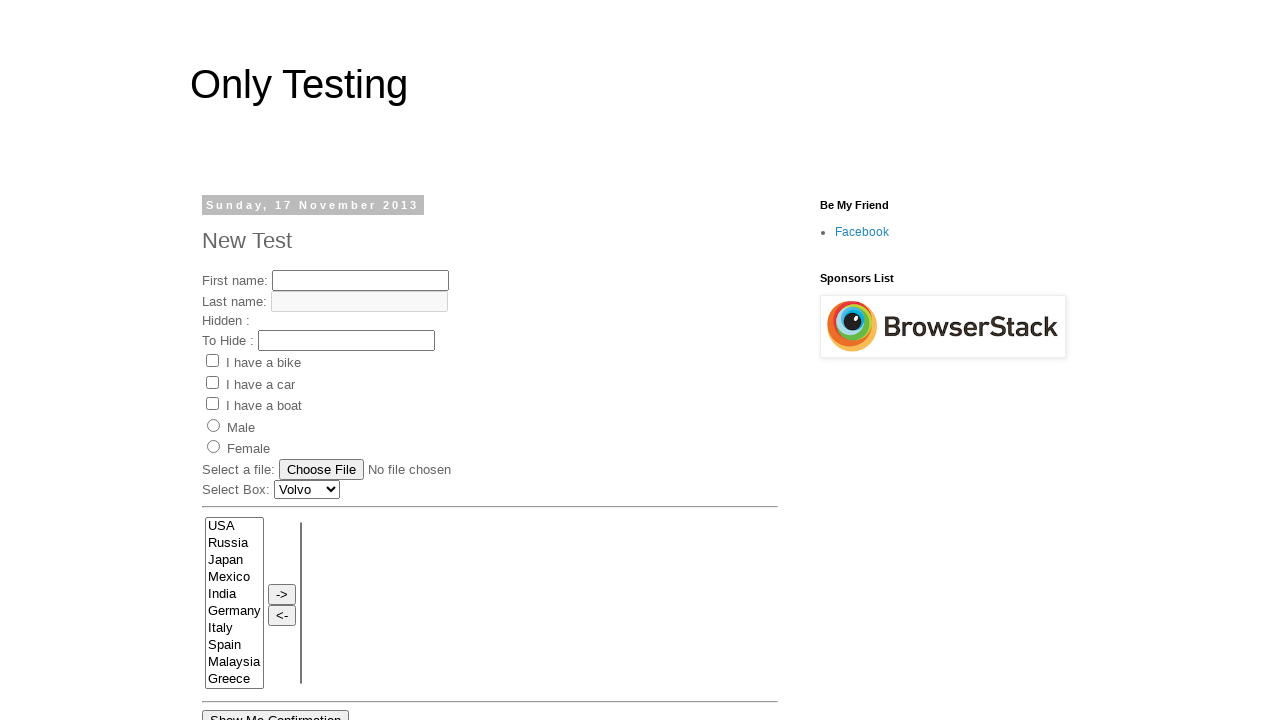